Navigates to a website and waits for the page to load, then verifies clickable elements exist on the page

Starting URL: https://kratoslab.com

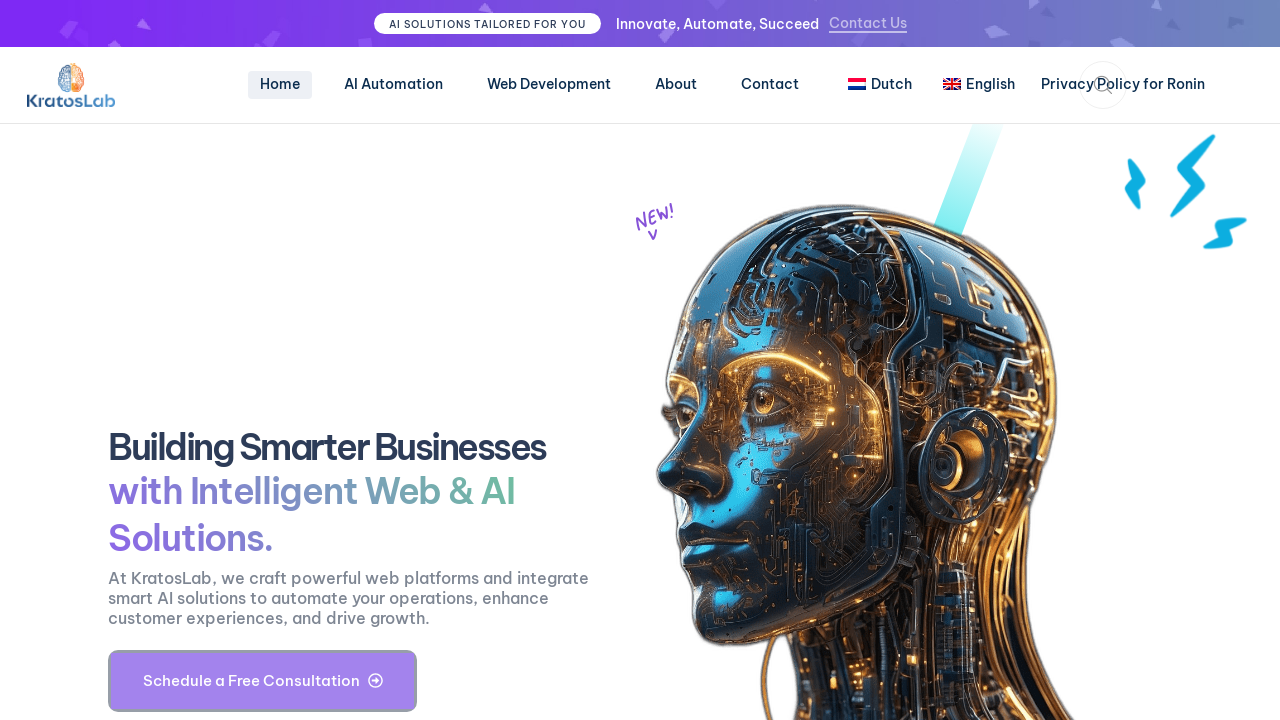

Waited for page to reach networkidle load state
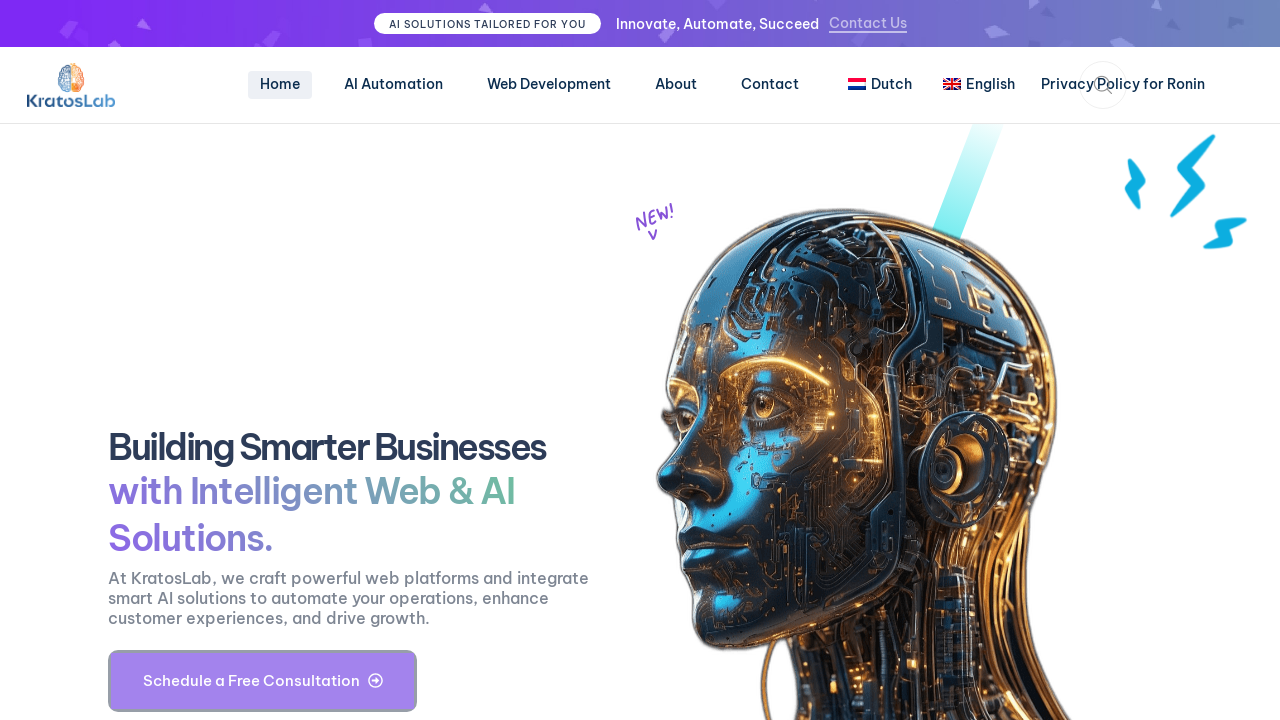

Verified body element exists on page
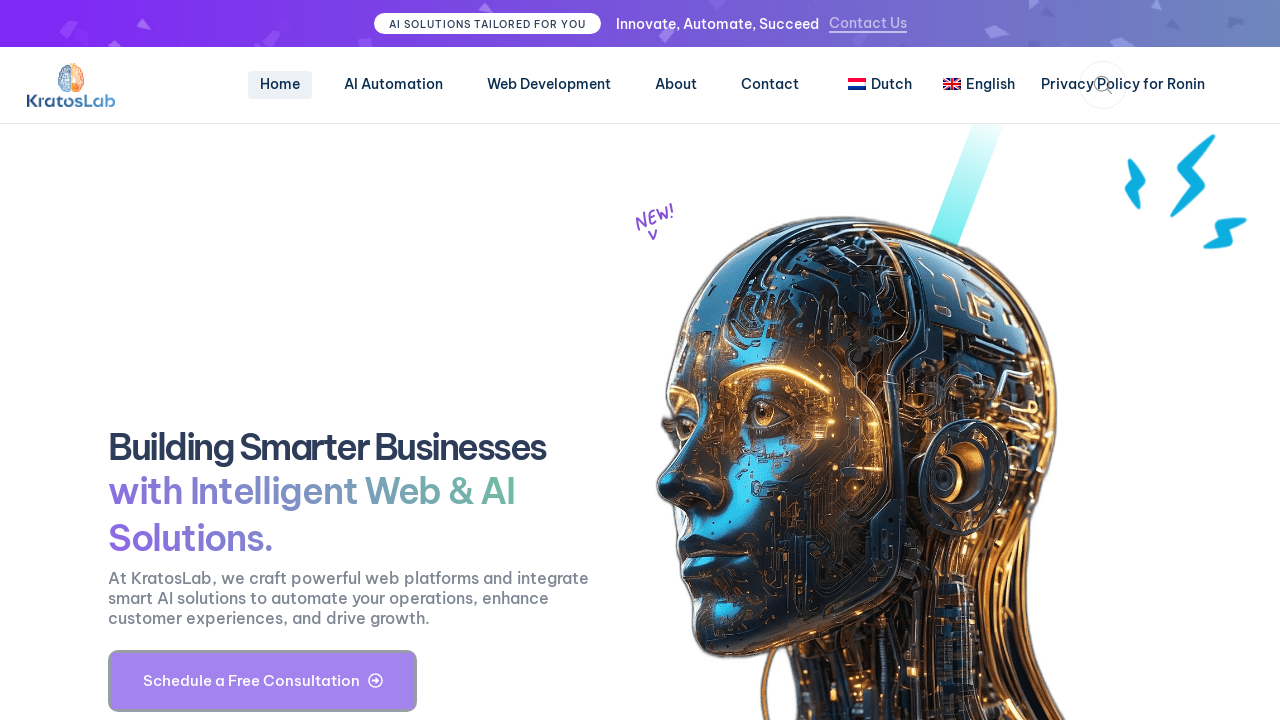

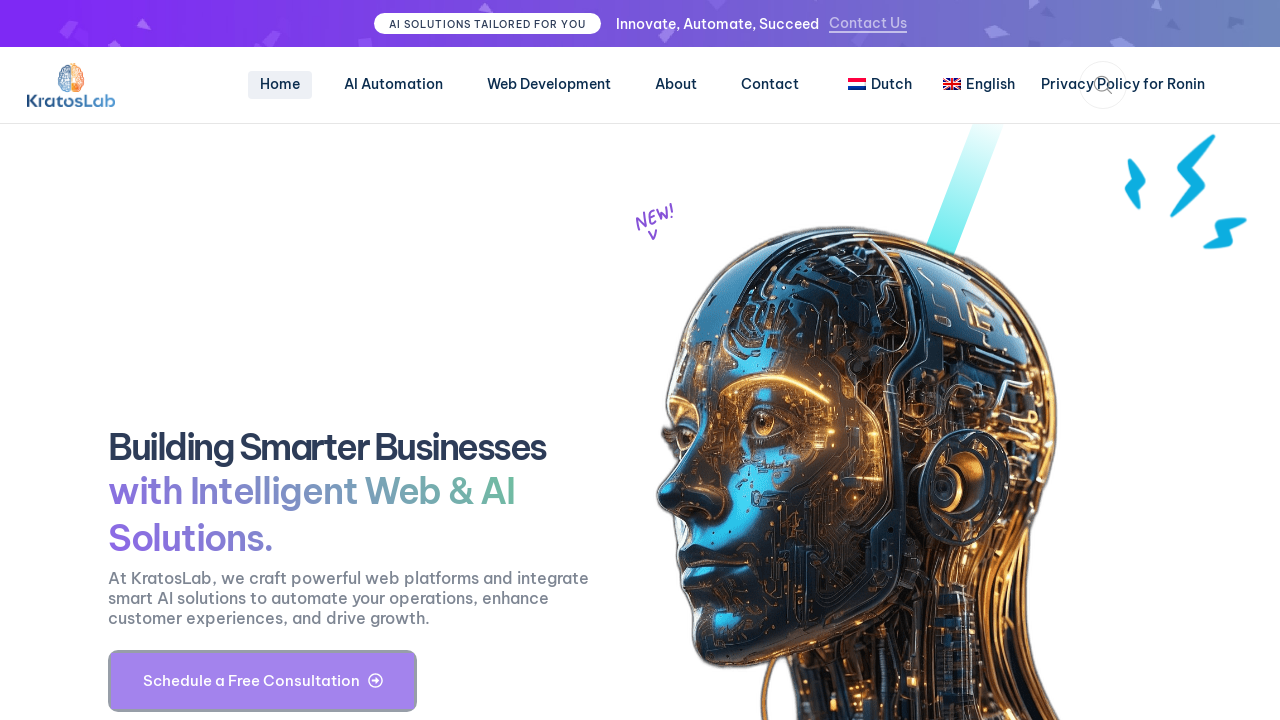